Tests opening a new browser tab by clicking a link and switching to the newly opened window

Starting URL: https://the-internet.herokuapp.com/windows

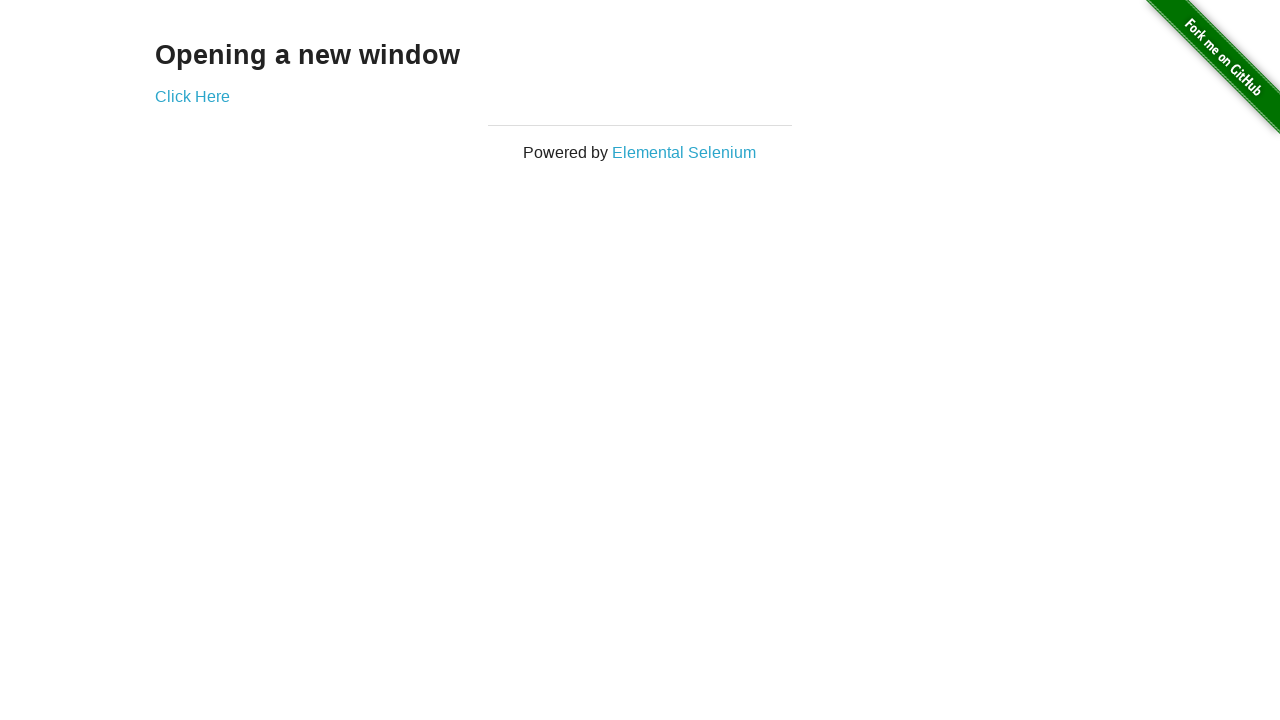

Clicked 'Click Here' link to open new tab at (192, 96) on xpath=//a[contains(text(), 'Click Here')]
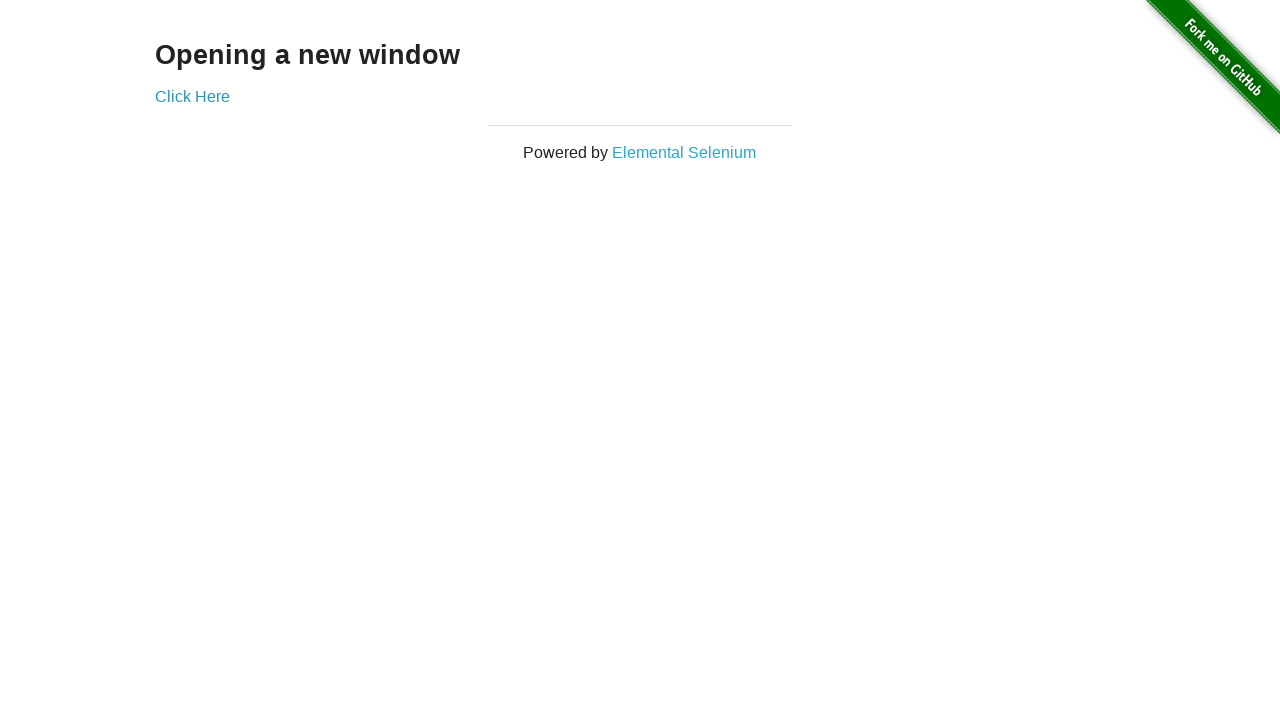

Captured new page from context
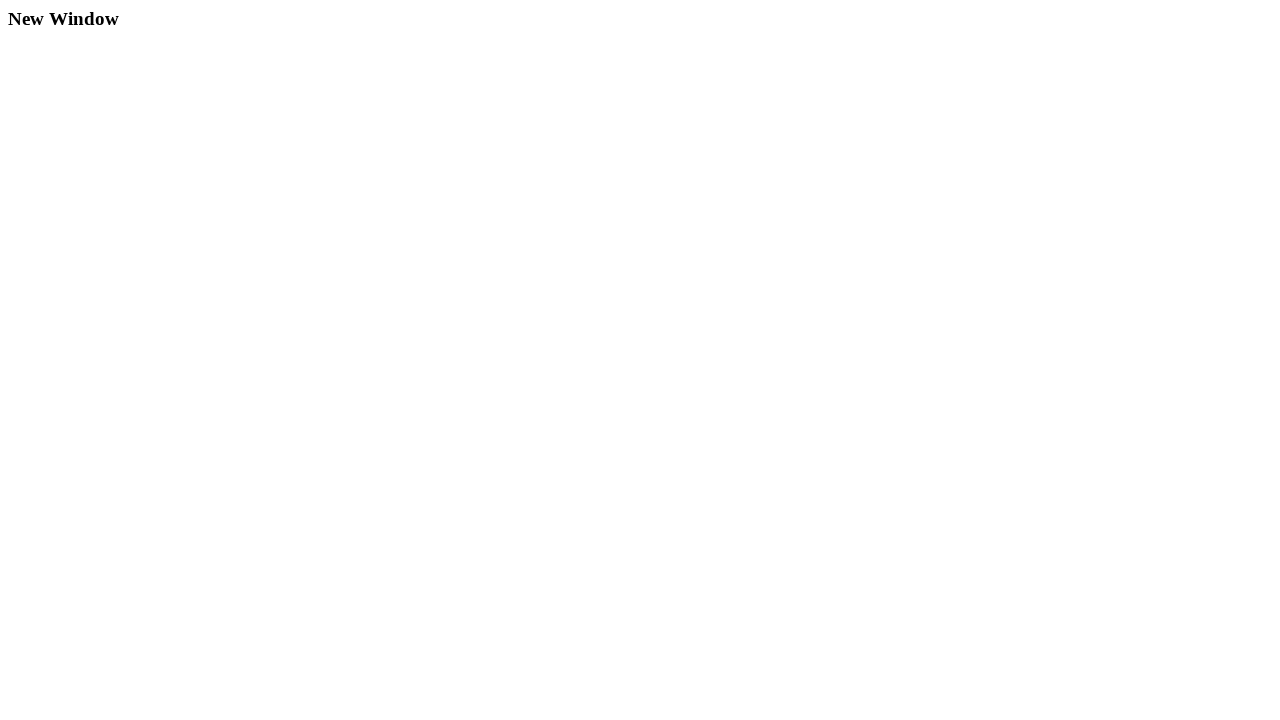

New page loaded successfully
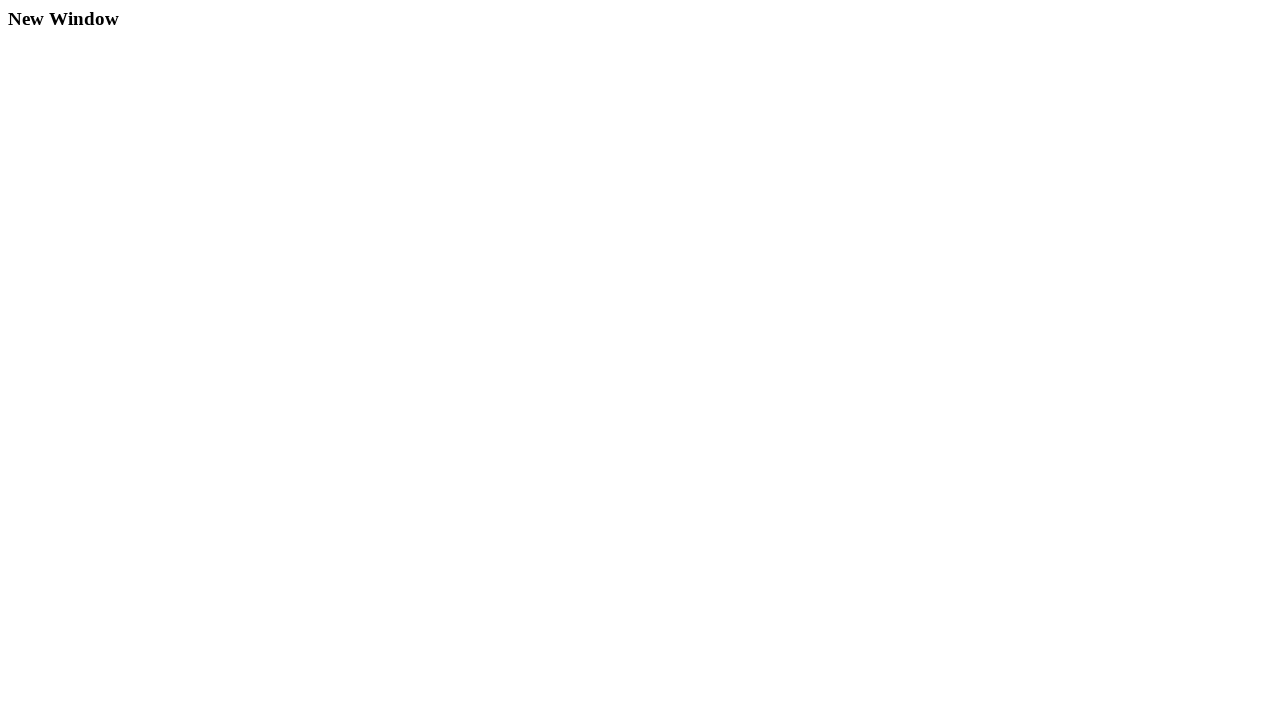

Verified new page title is 'New Window'
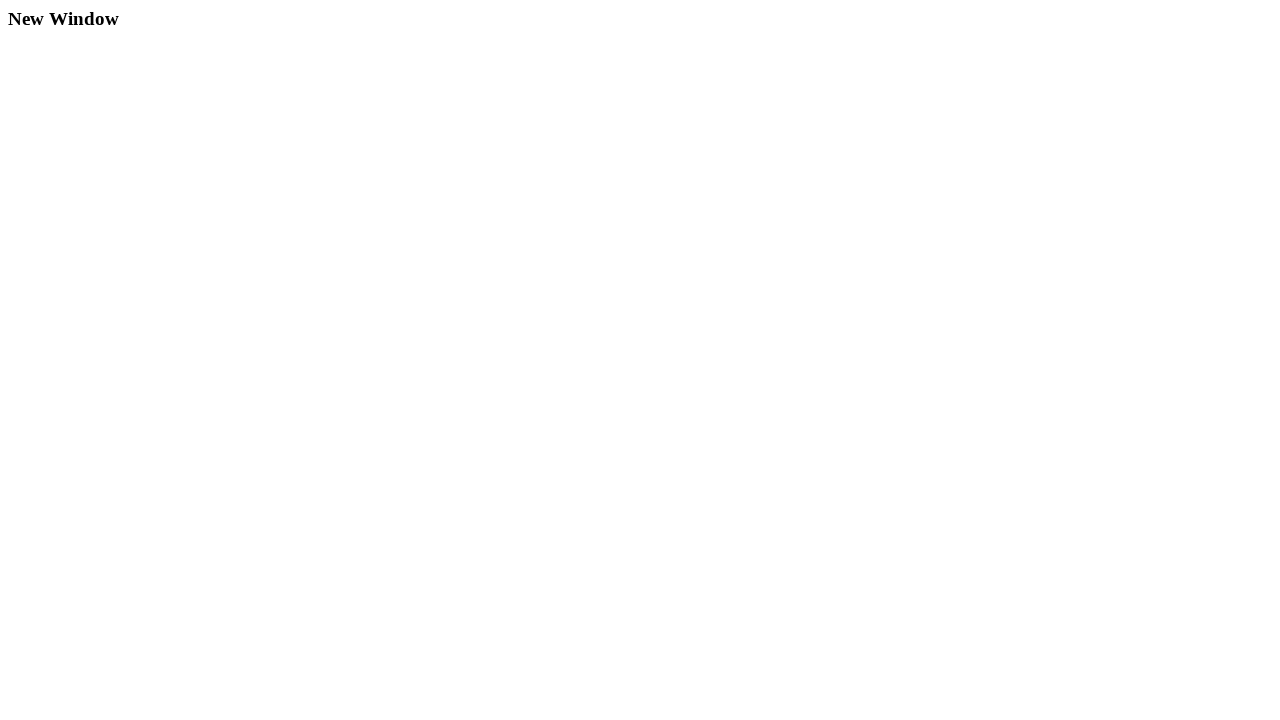

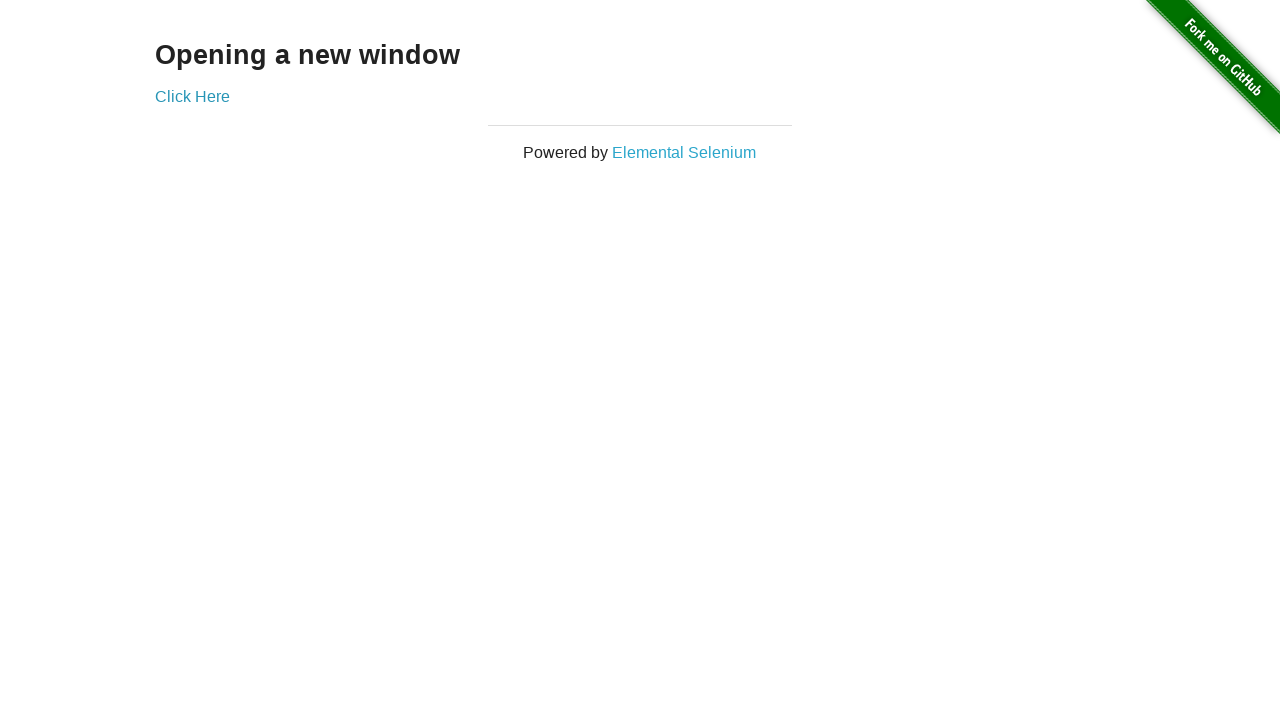